Tests JavaScript alert handling by clicking a button that triggers an alert dialog

Starting URL: https://the-internet.herokuapp.com/javascript_alerts

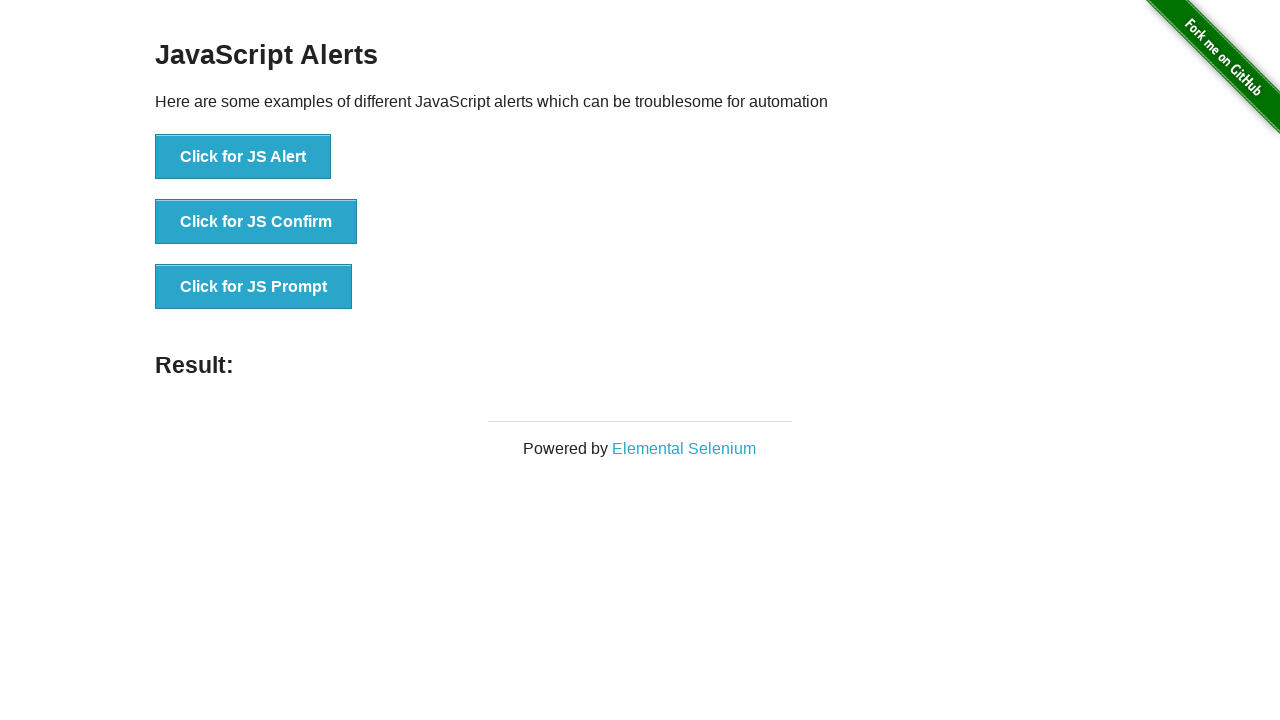

Clicked button to trigger JavaScript alert at (243, 157) on xpath=//*[@id="content"]/div/ul/li[1]/button
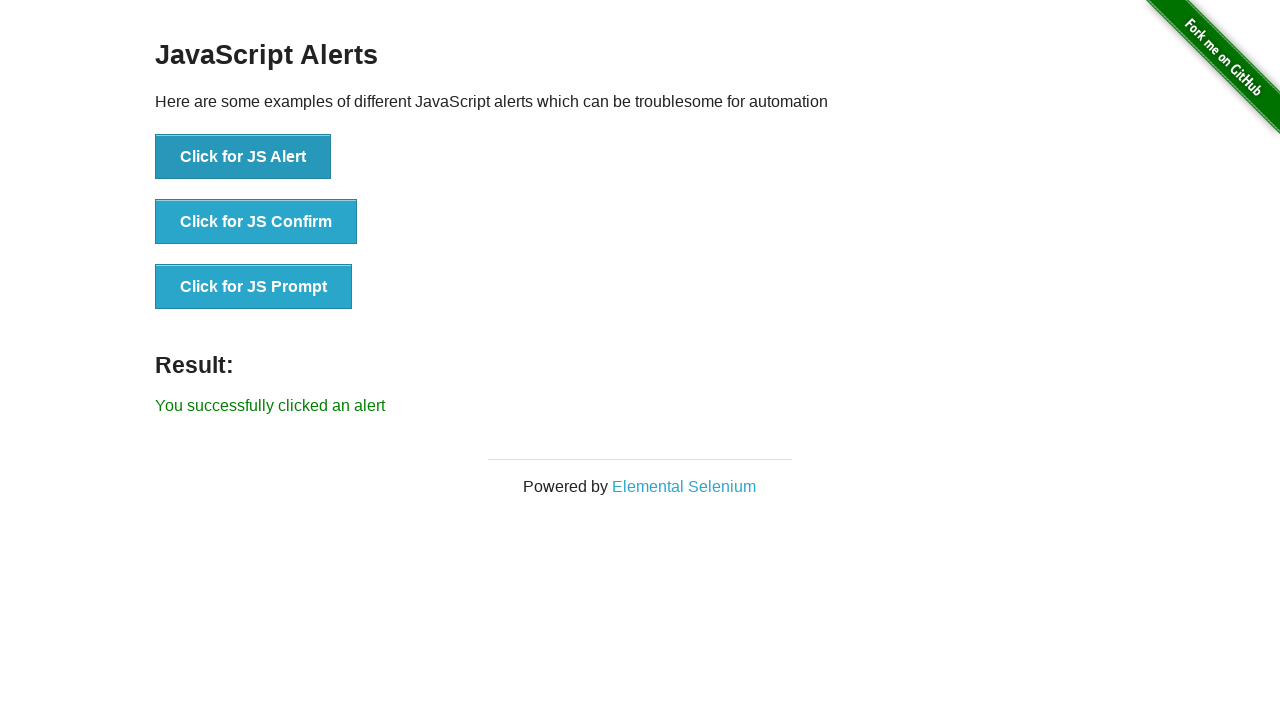

Set up dialog handler to accept alert
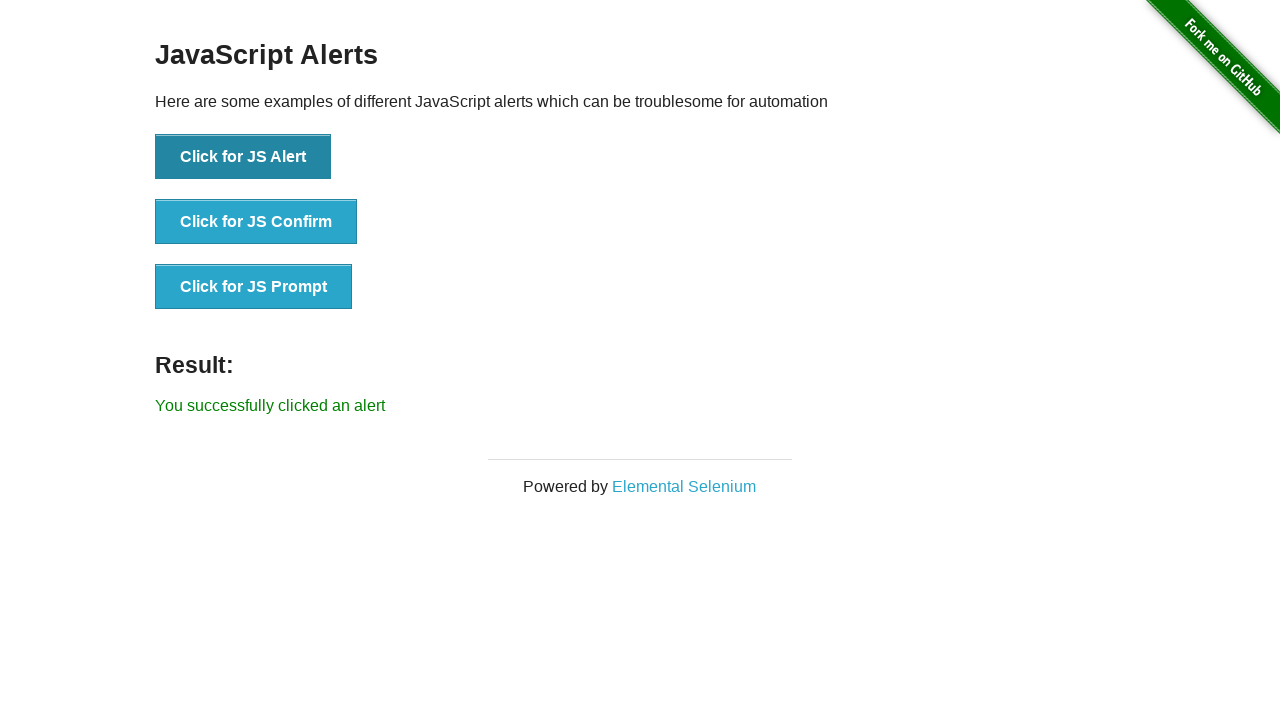

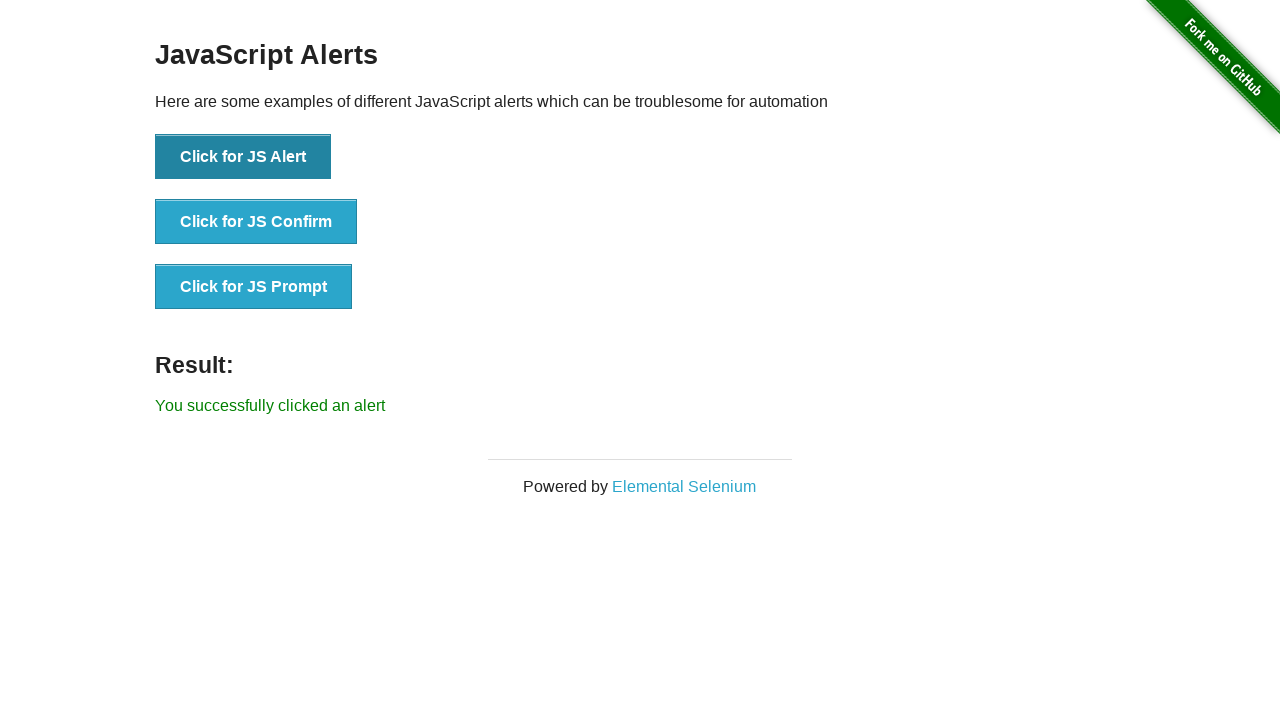